Tests blank login validation by attempting to login without entering username or password and verifying error message appears

Starting URL: https://www.saucedemo.com/

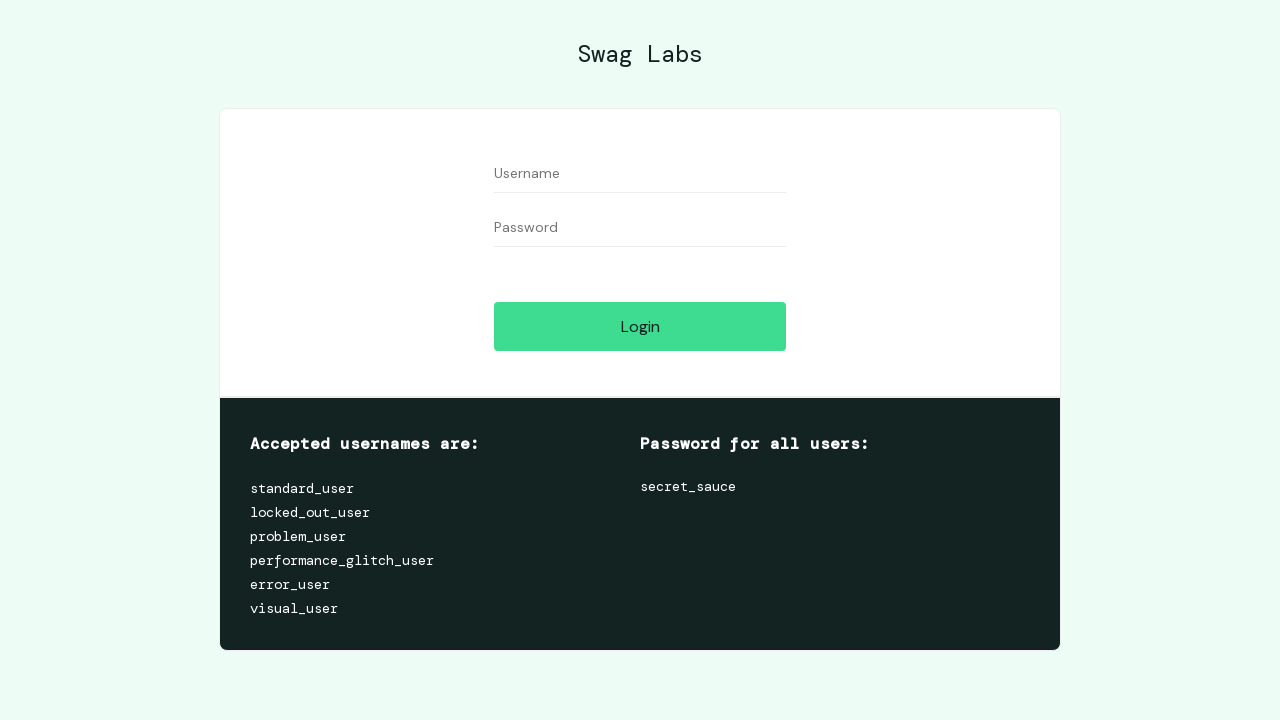

Navigated to Sauce Demo login page
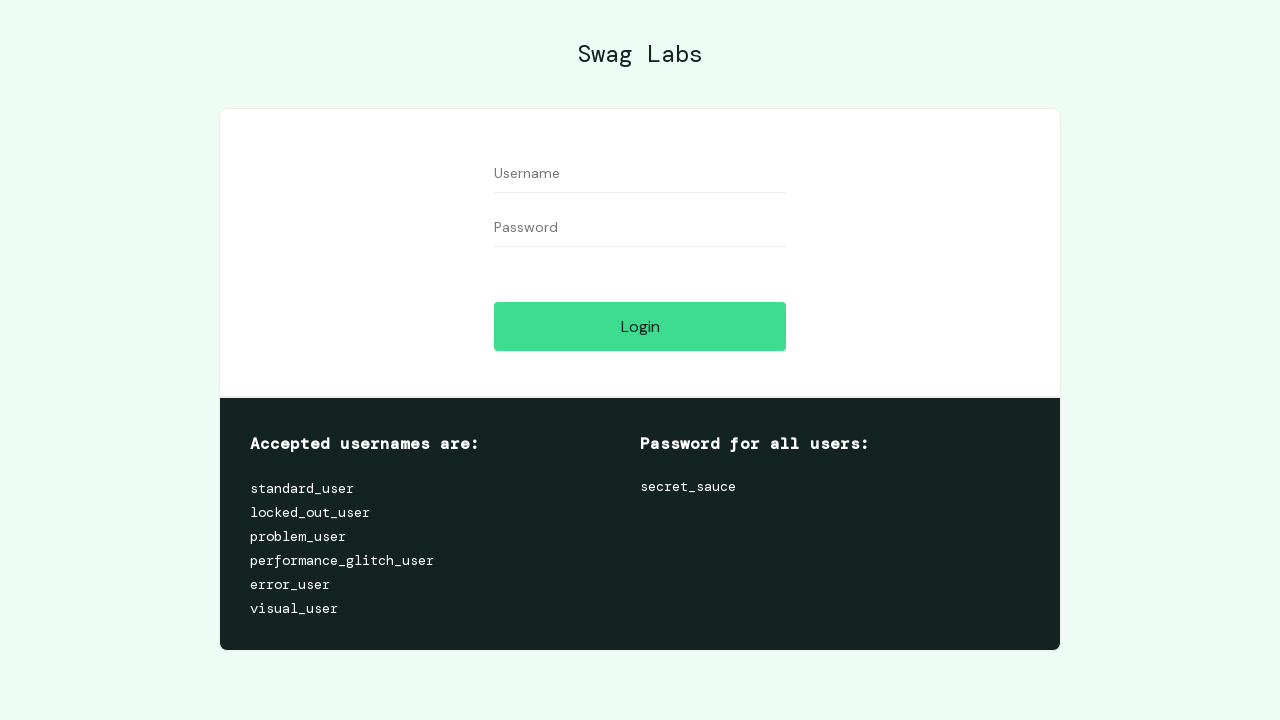

Clicked on username field at (640, 174) on *[data-test="username"]
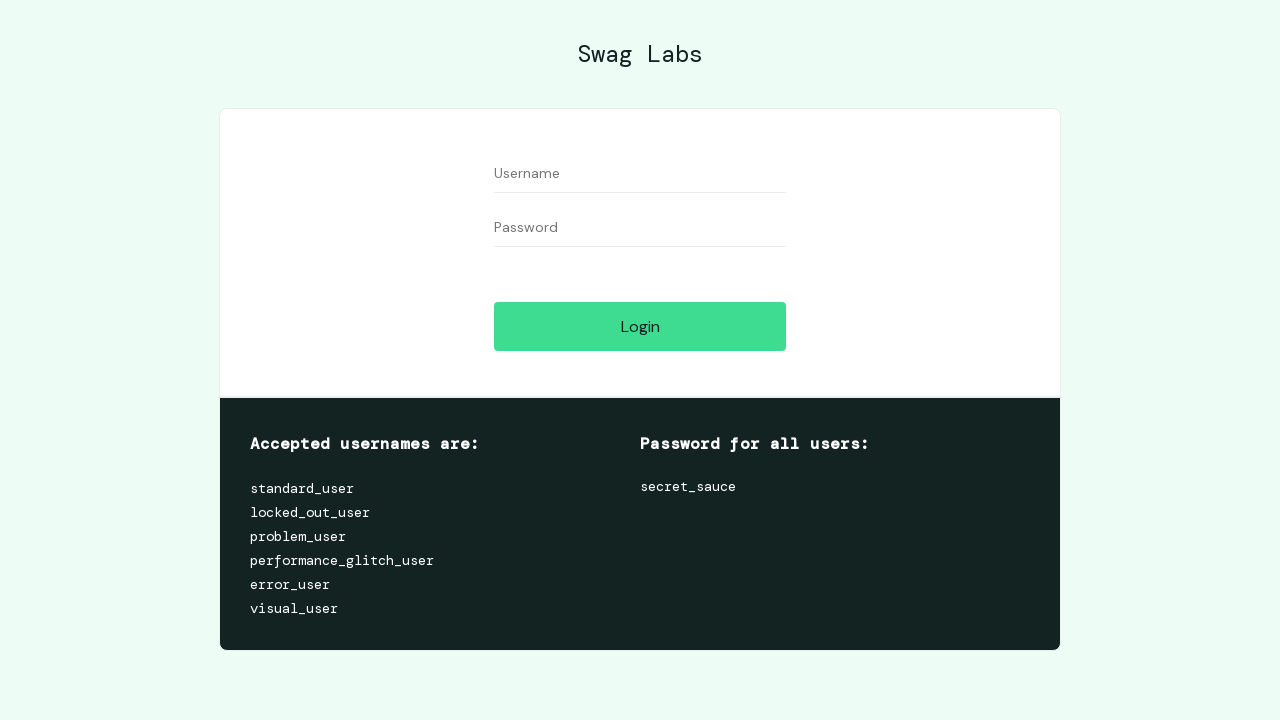

Clicked on password field at (640, 228) on *[data-test="password"]
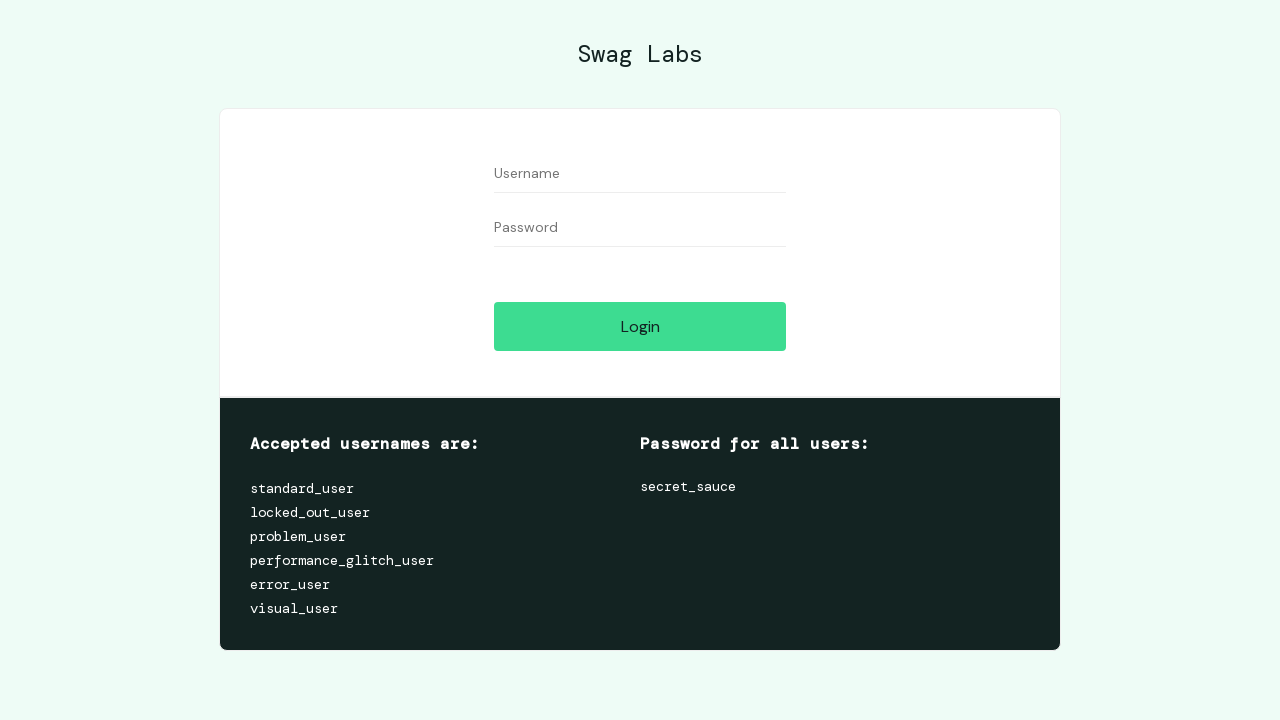

Clicked login button without entering credentials at (640, 326) on *[data-test="login-button"]
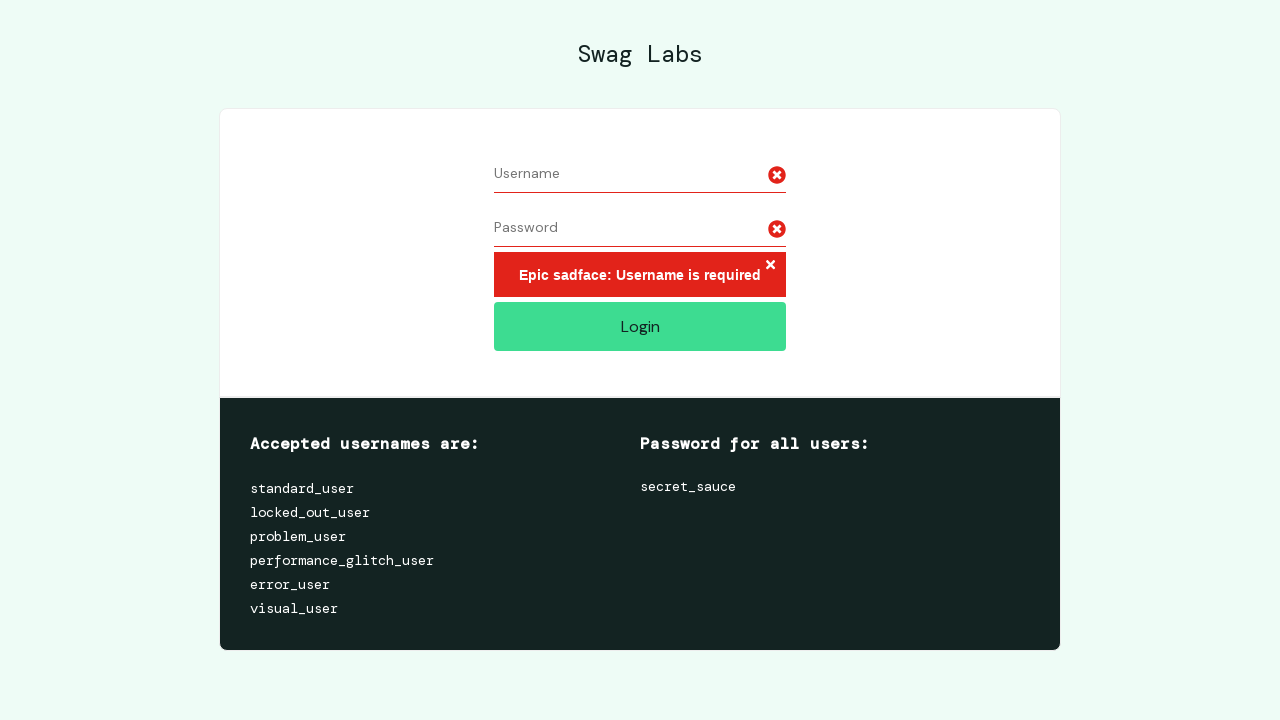

Error message appeared validating blank login rejection
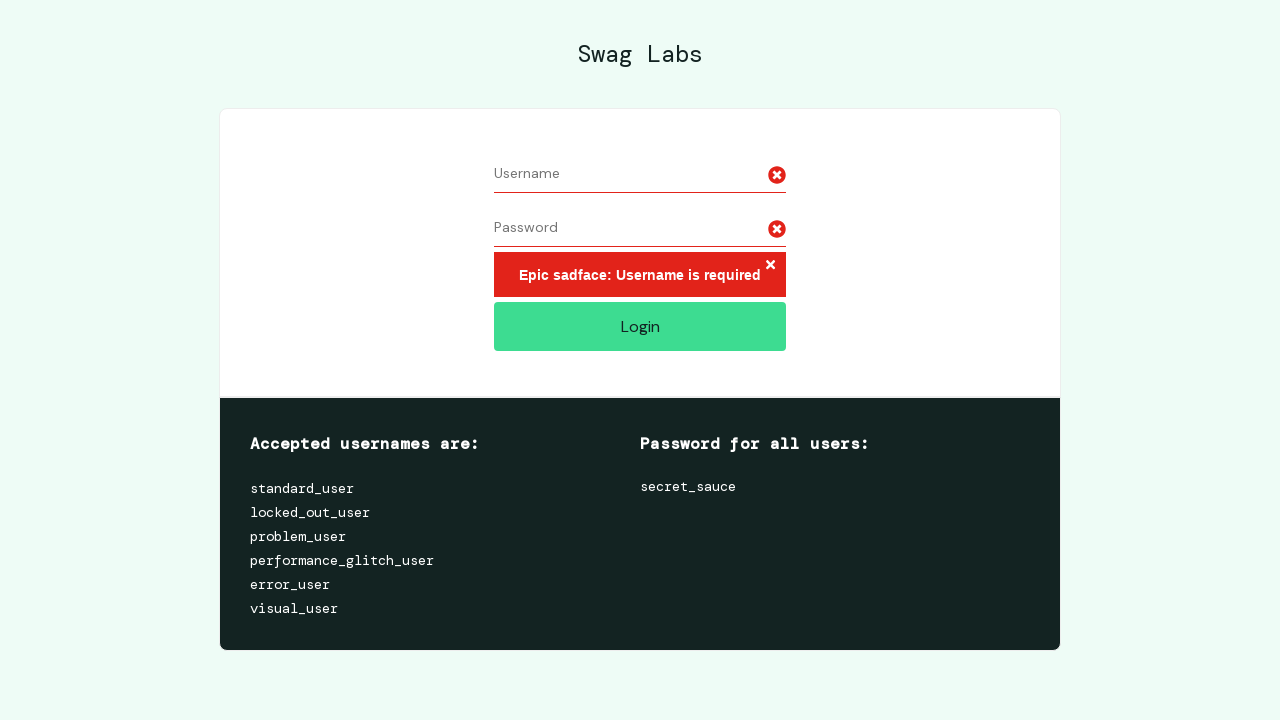

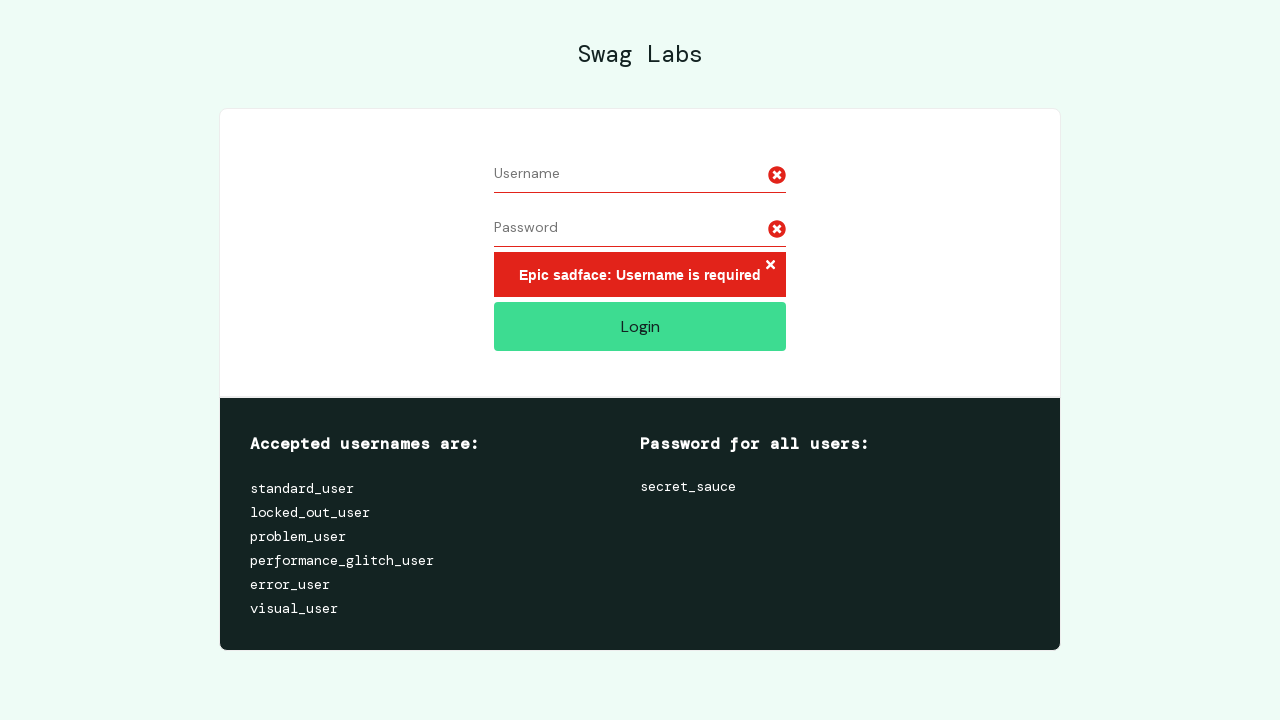